Tests text input functionality by entering text into a field, clicking a button, and verifying the button text updates

Starting URL: http://uitestingplayground.com/textinput

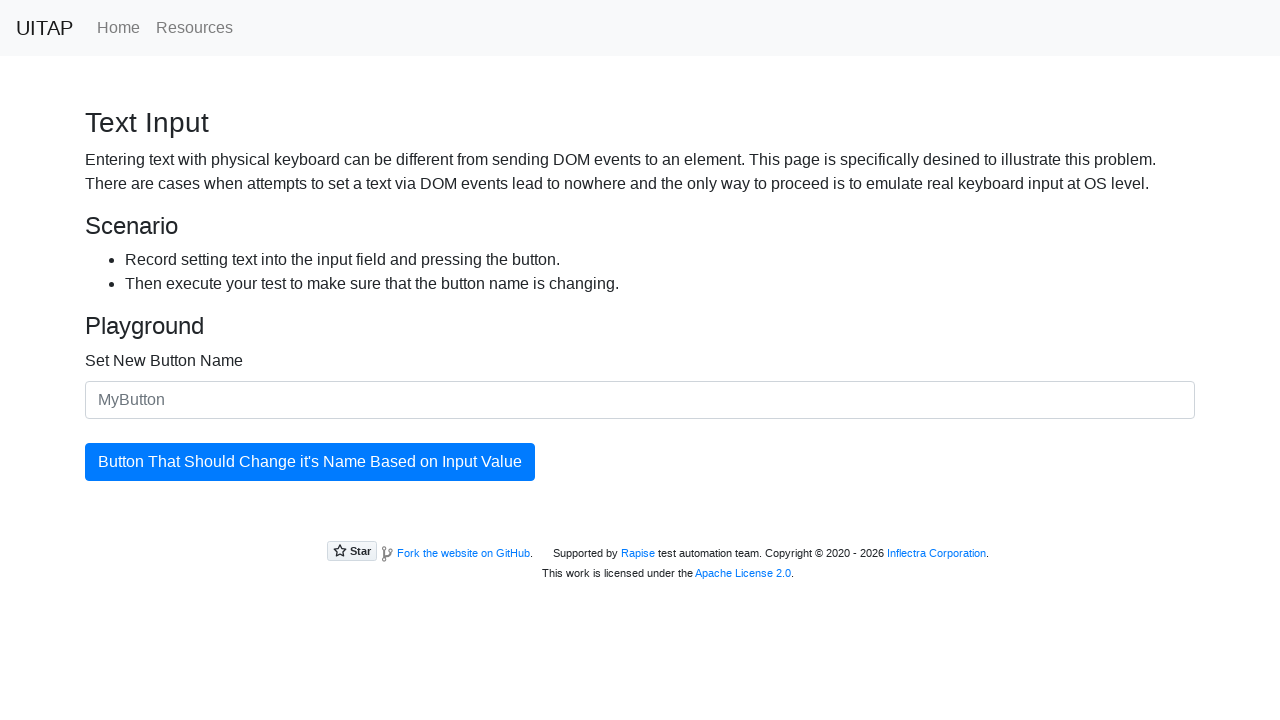

Entered 'SkyPro' into the text input field on #newButtonName
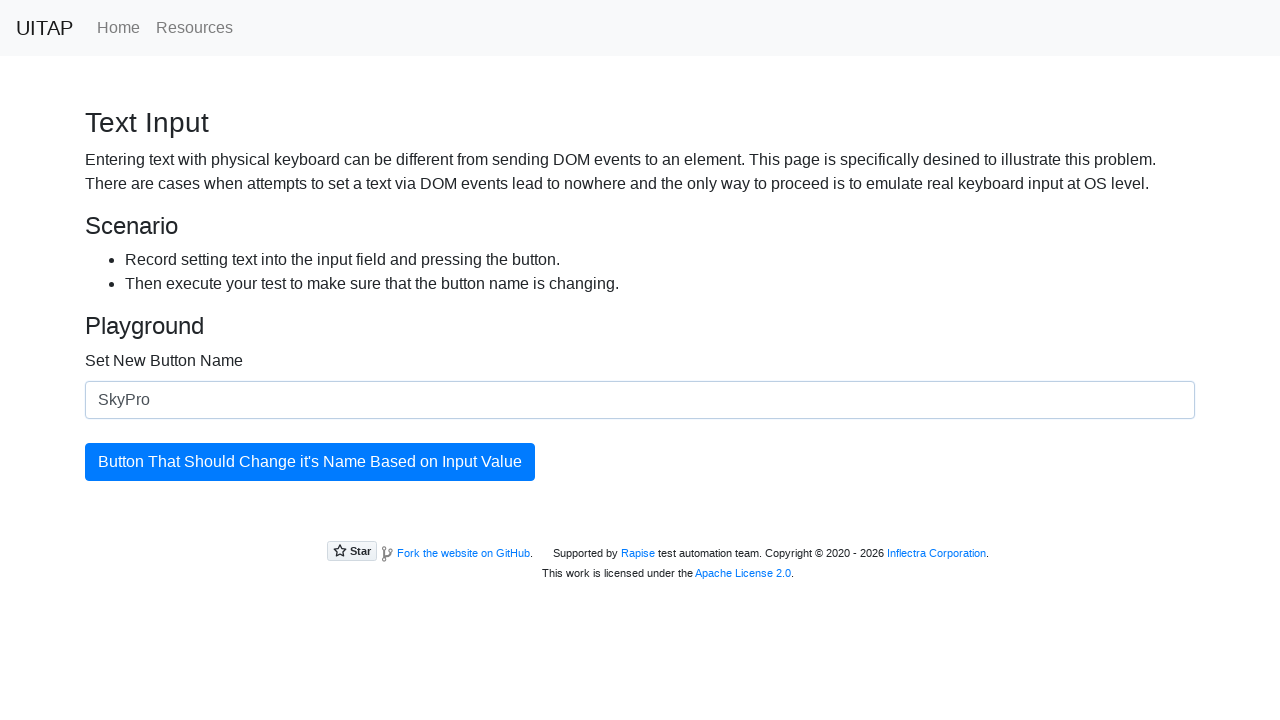

Clicked the primary button to update button text at (310, 462) on button.btn.btn-primary
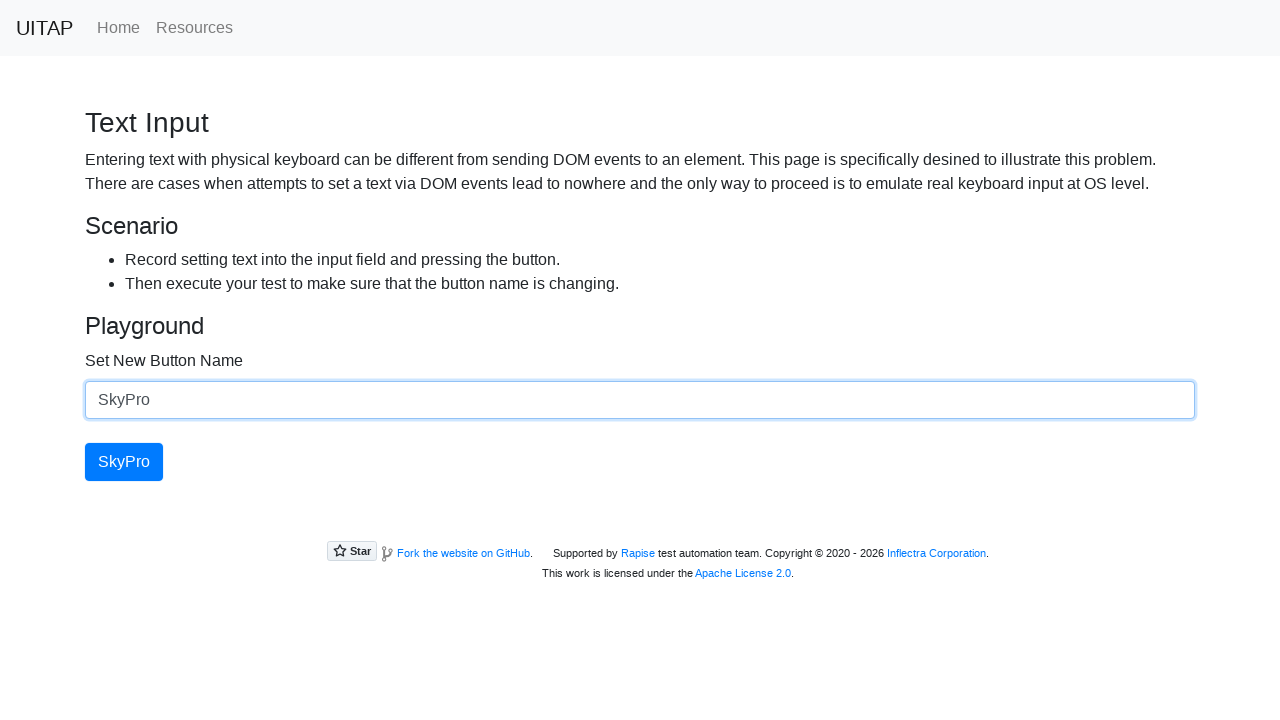

Button text updated to 'SkyPro'
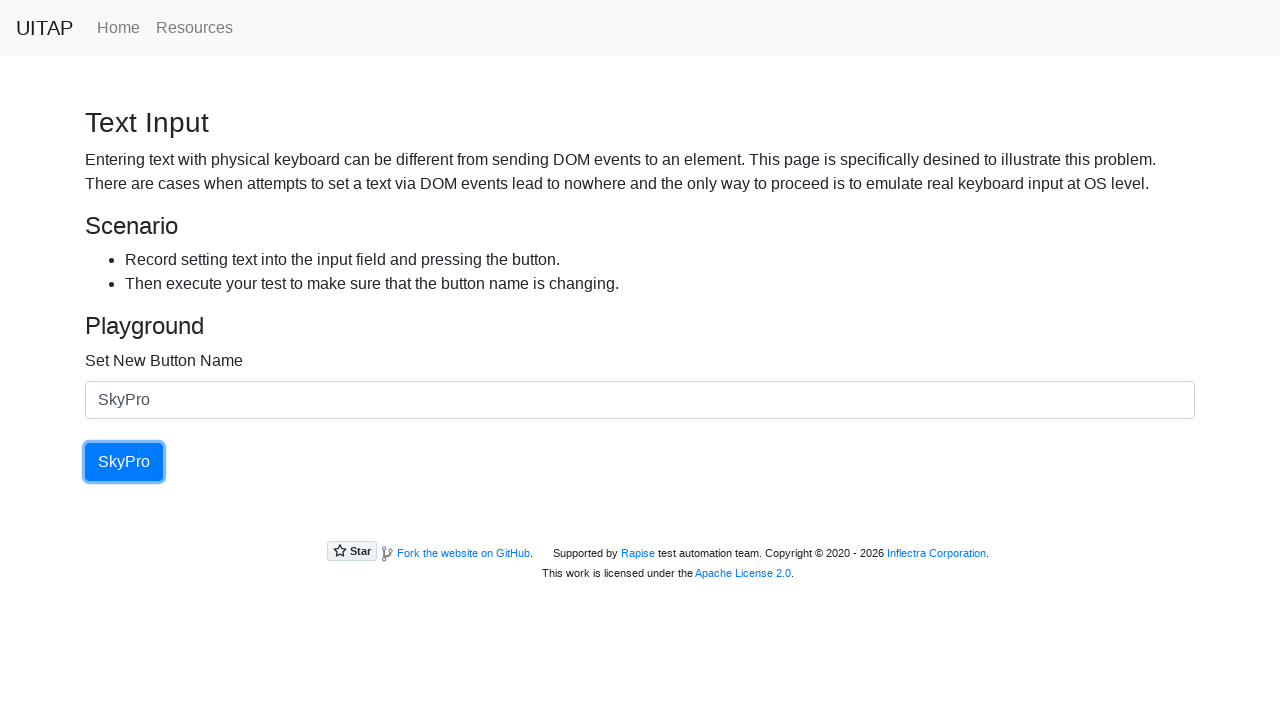

Retrieved button text content for verification
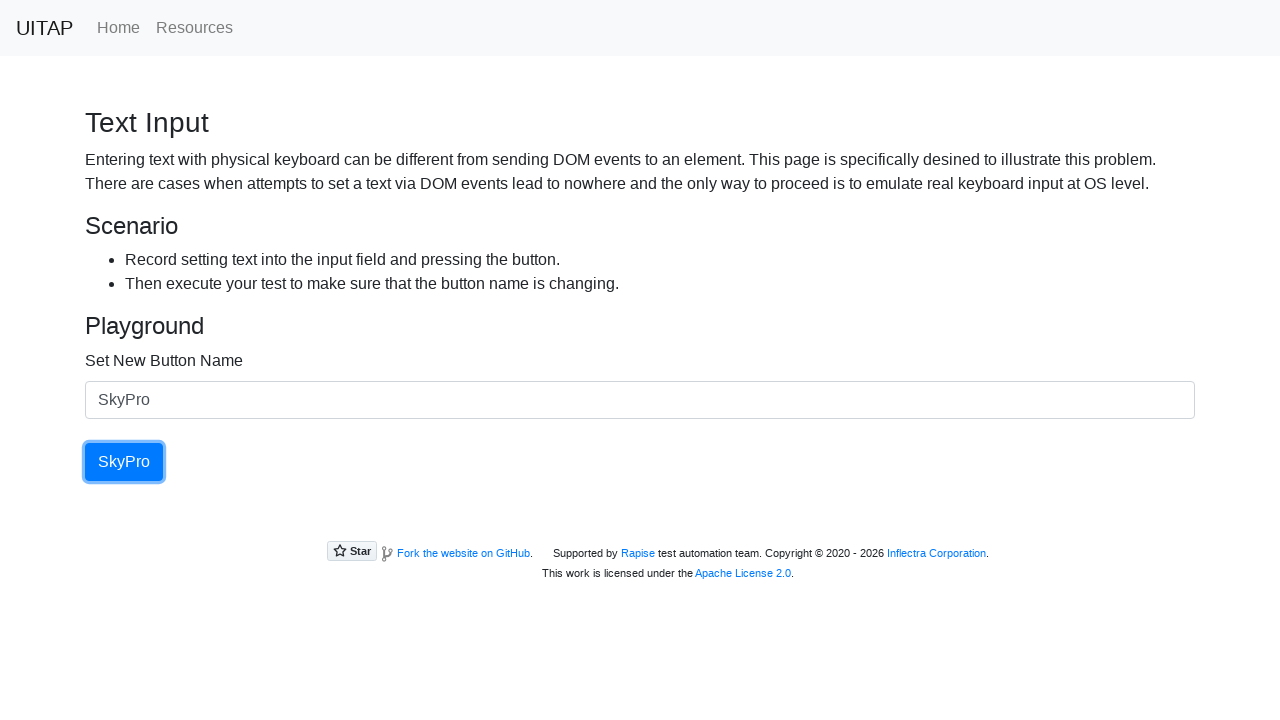

Verified button text is 'SkyPro' as expected
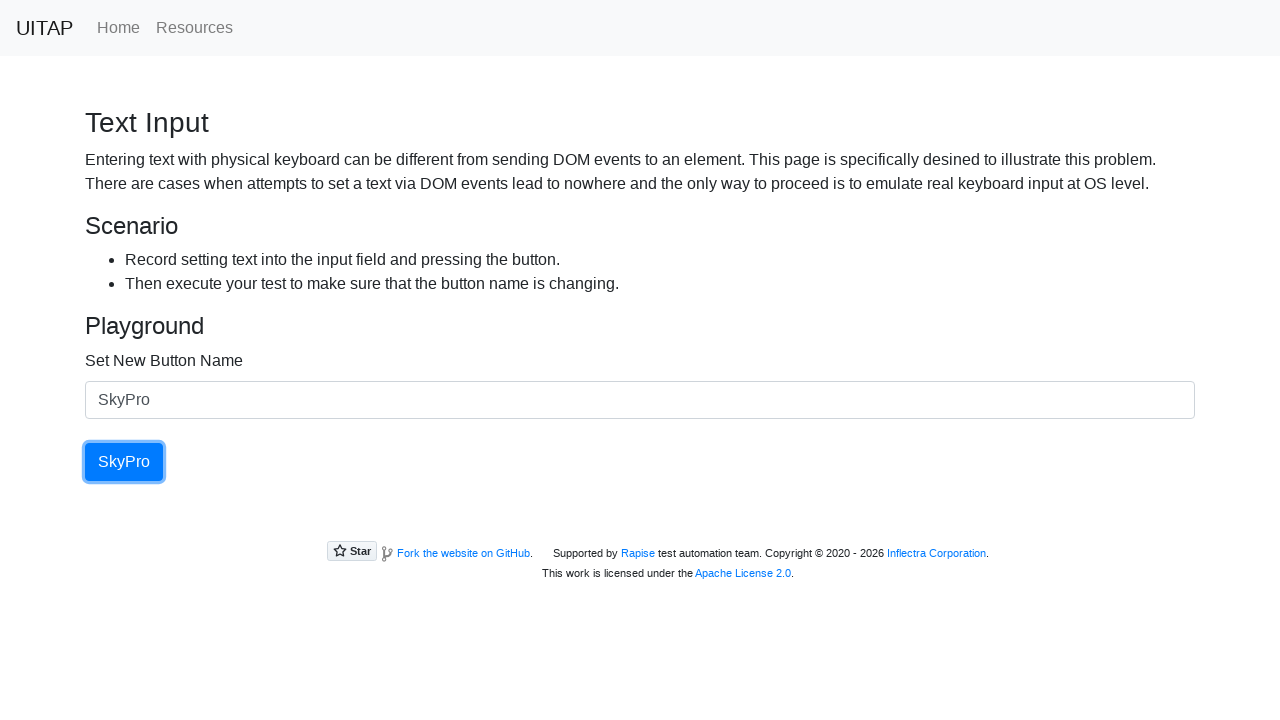

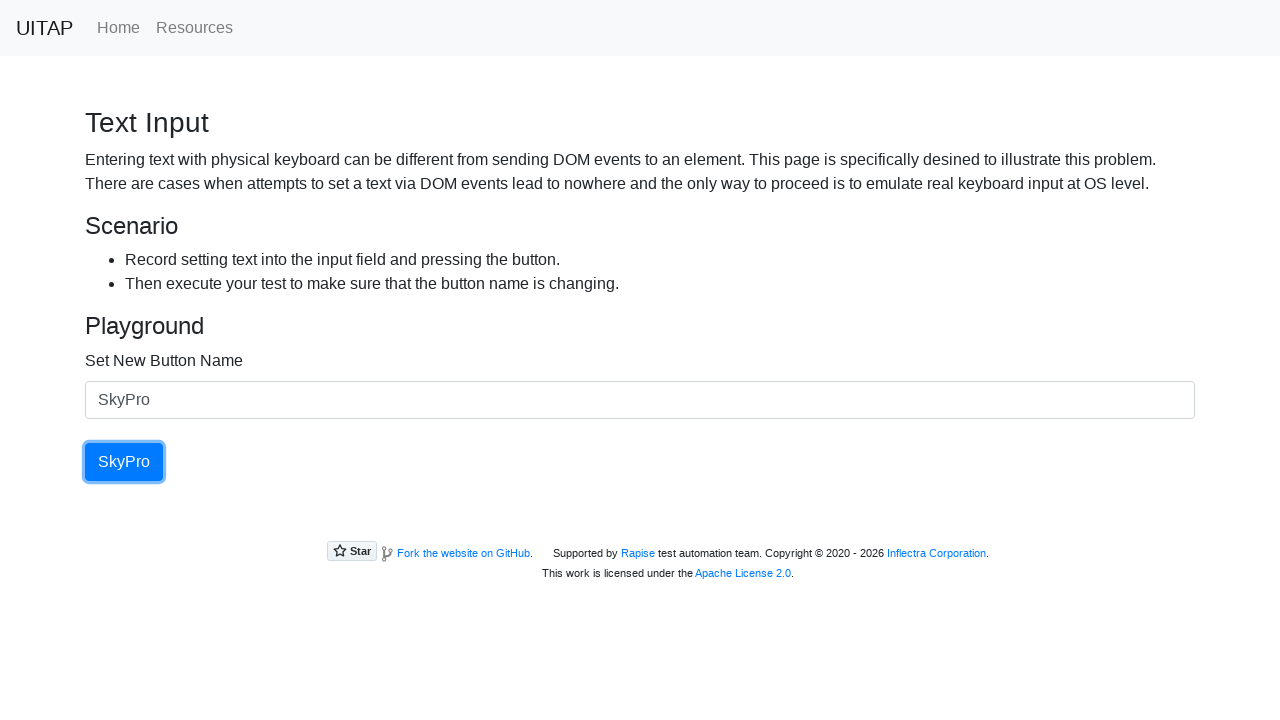